Tests form validation when first name field is left blank

Starting URL: https://teroauralinna.github.io/vue-demo-form/

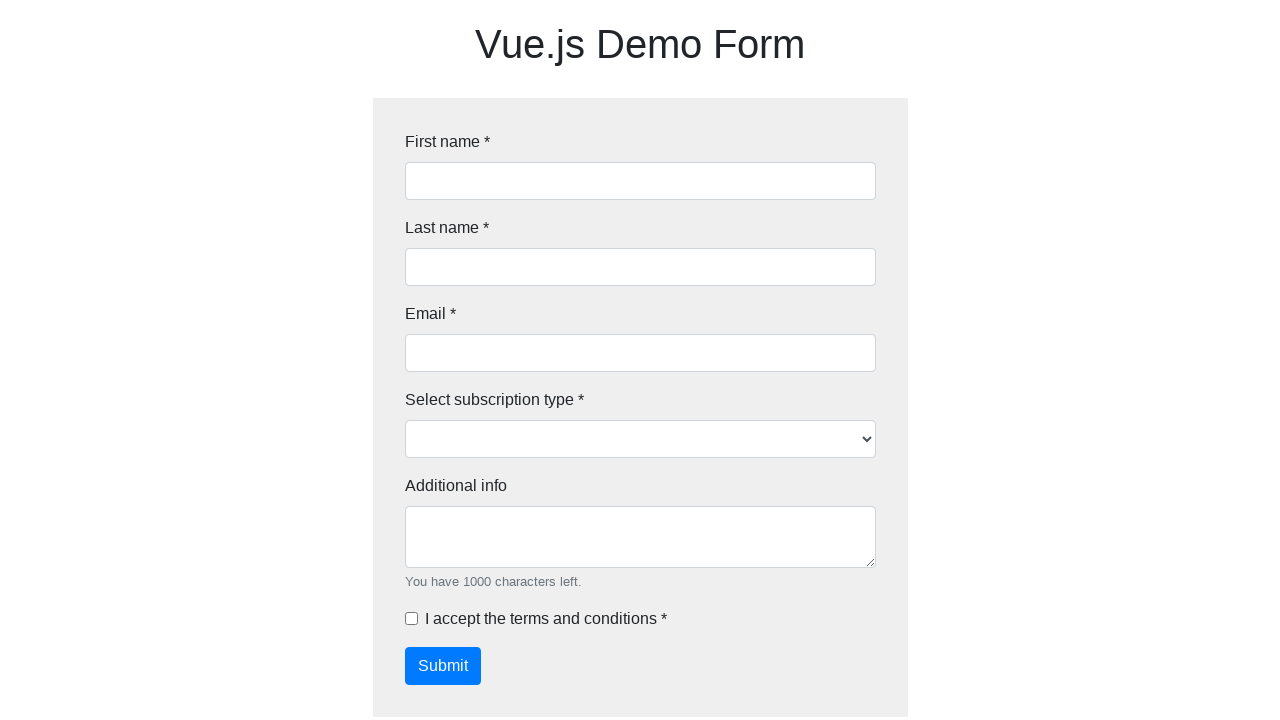

Filled last name field with 'Williams' on #lastName
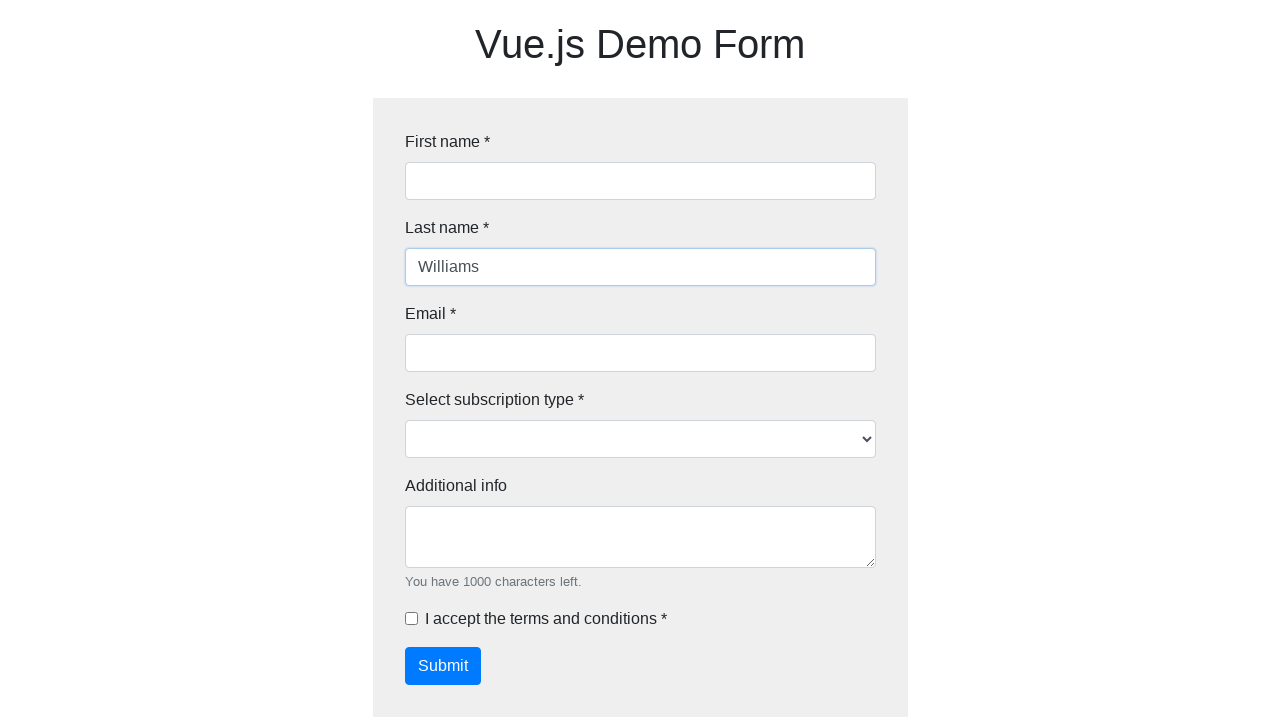

Filled email field with 'user456@yahoo.com' on #email
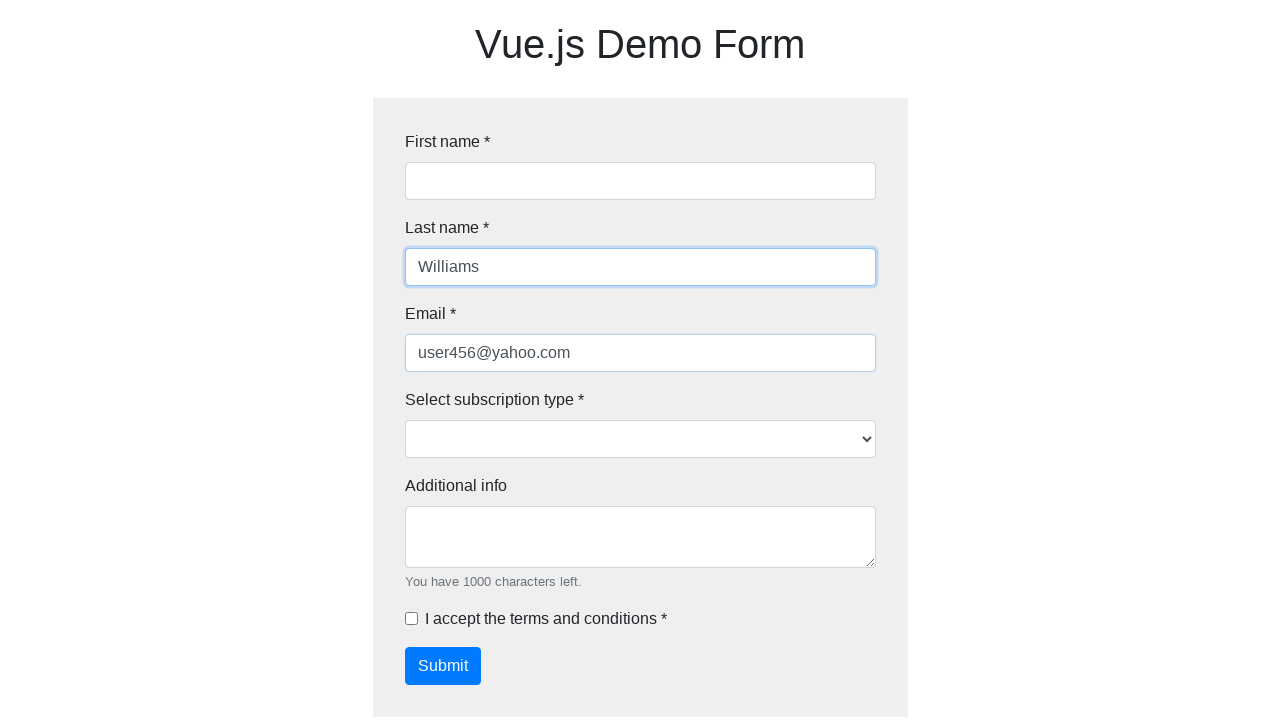

Selected 'free' subscription type on #type
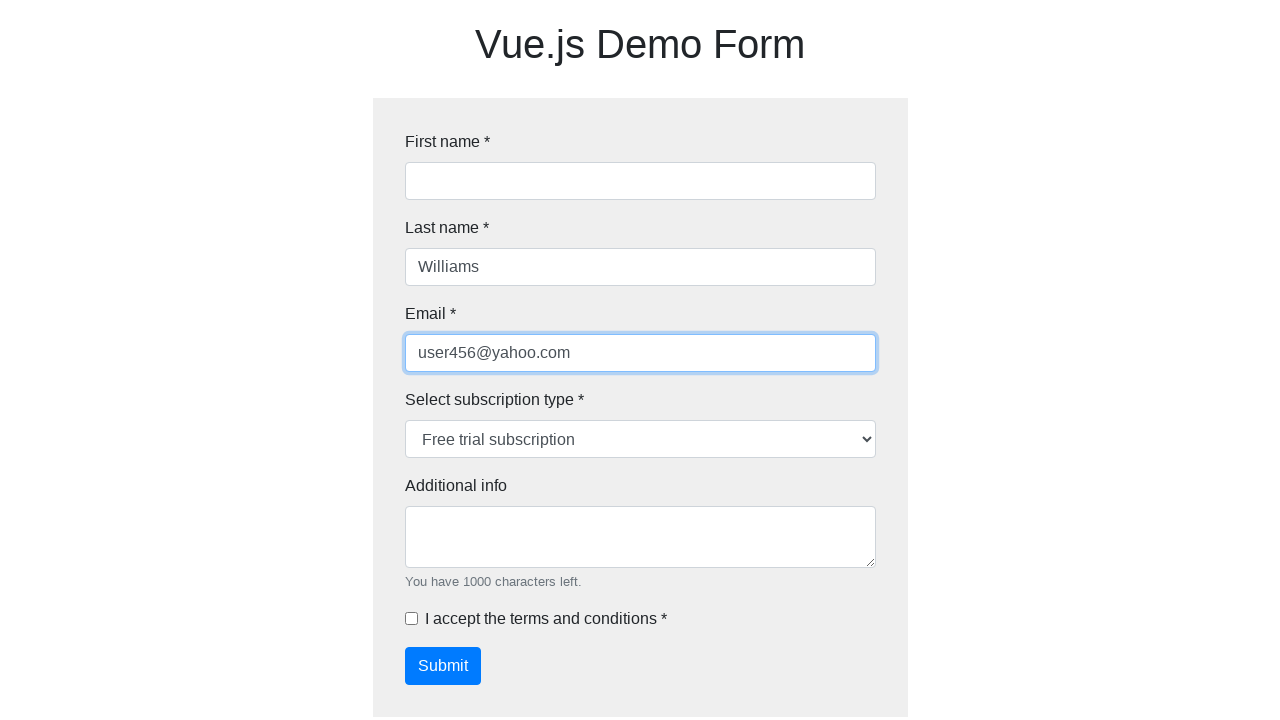

Filled additional info field with test text on #additionalInfo
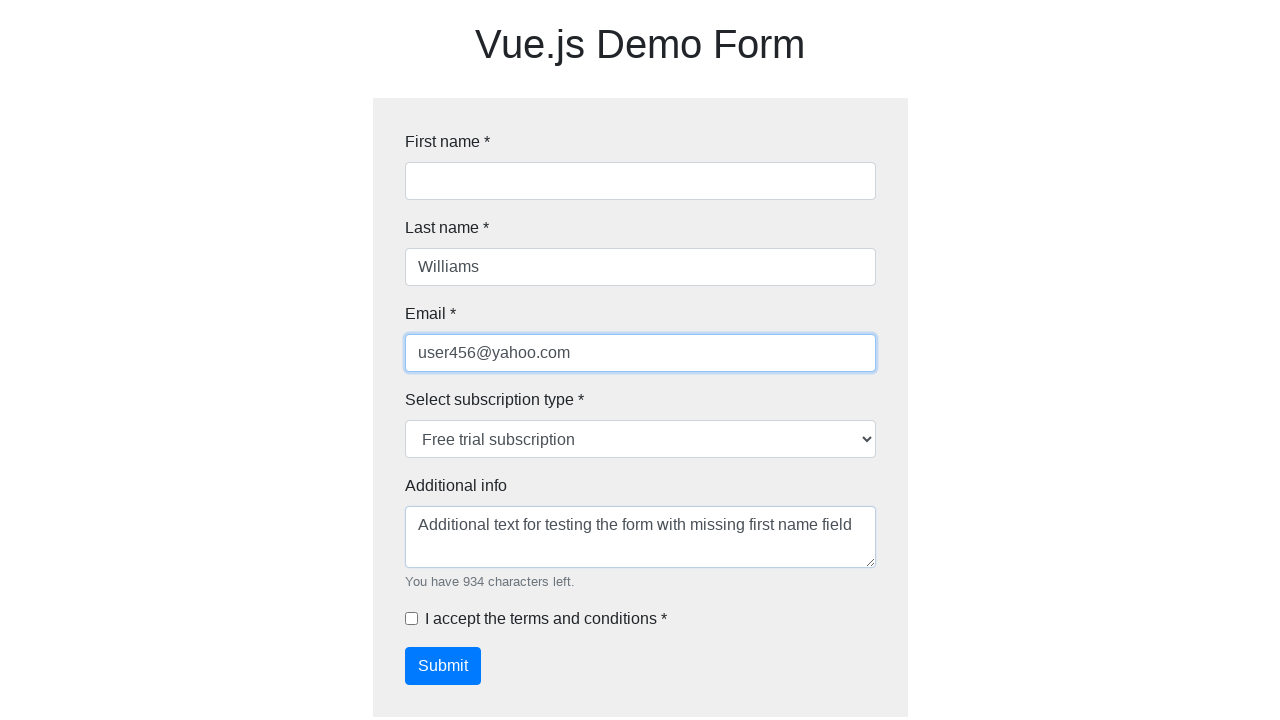

Checked terms and conditions checkbox at (411, 618) on #terms
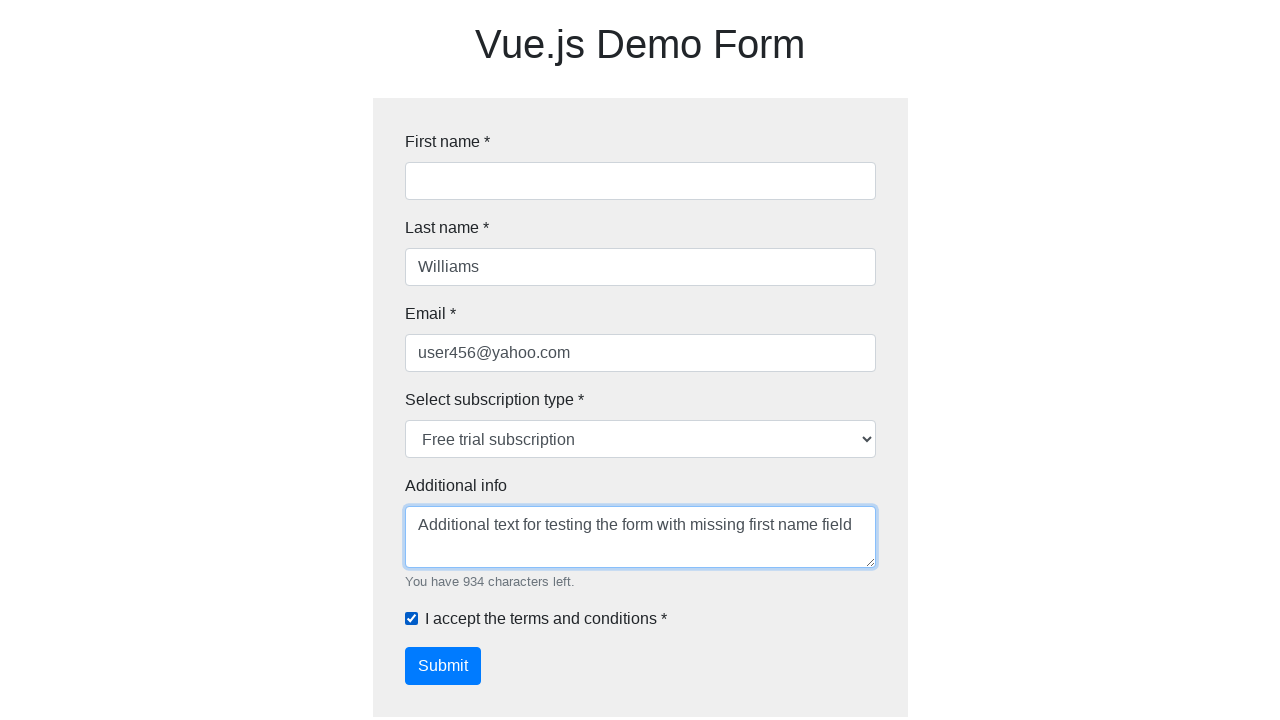

Clicked form submit button with blank first name field at (442, 666) on xpath=//*[@id="app"]/div/div/div/form/div[7]/button
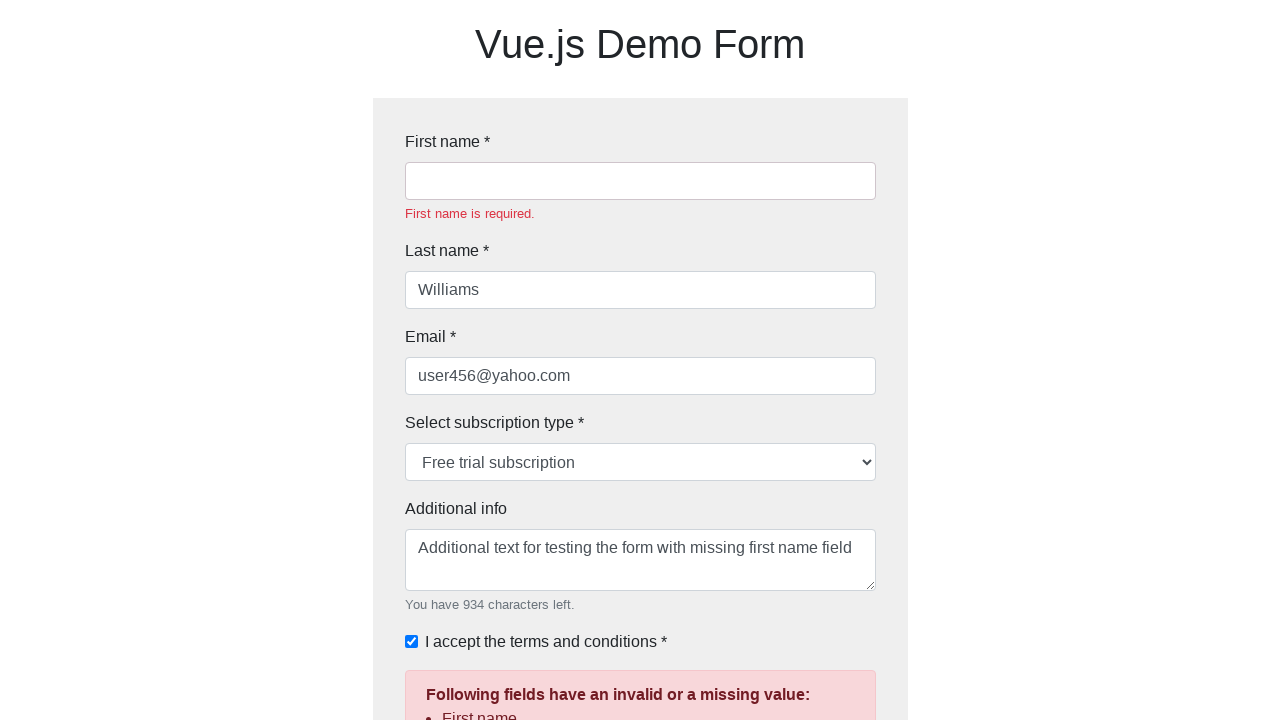

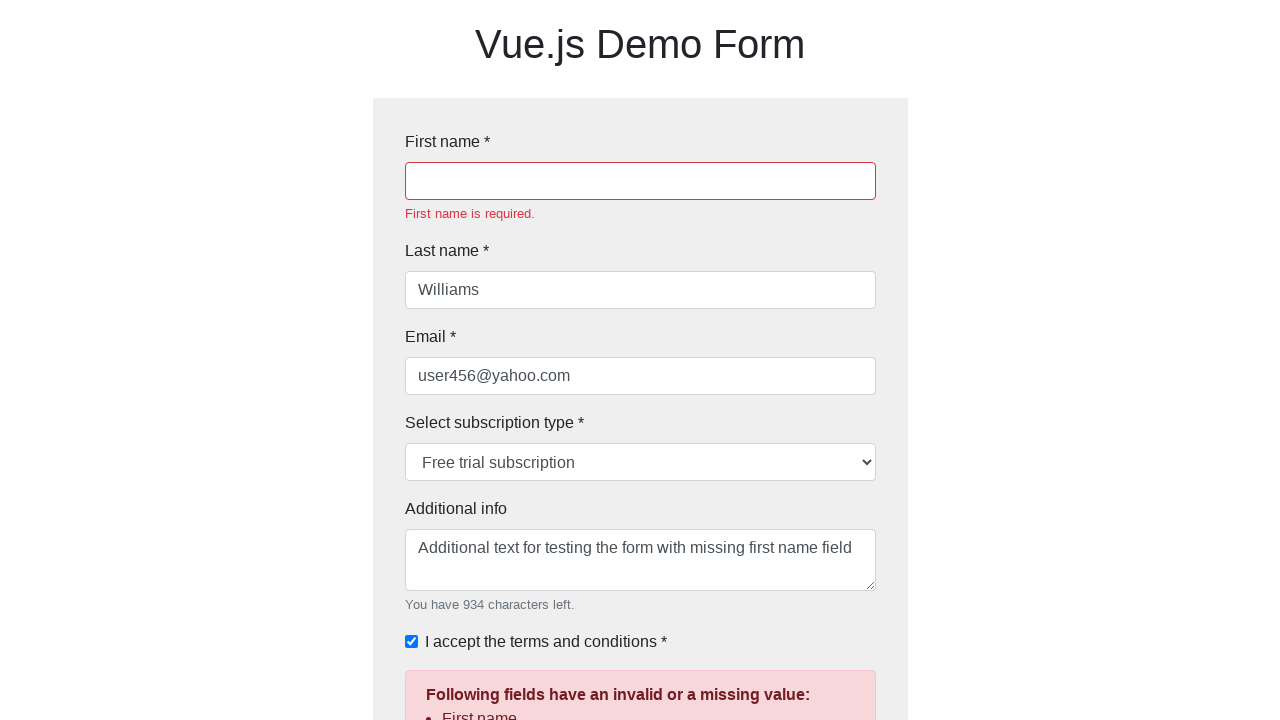